Tests auto-suggestive dropdown functionality by typing partial text and selecting a specific option from the suggestions

Starting URL: https://rahulshettyacademy.com/dropdownsPractise

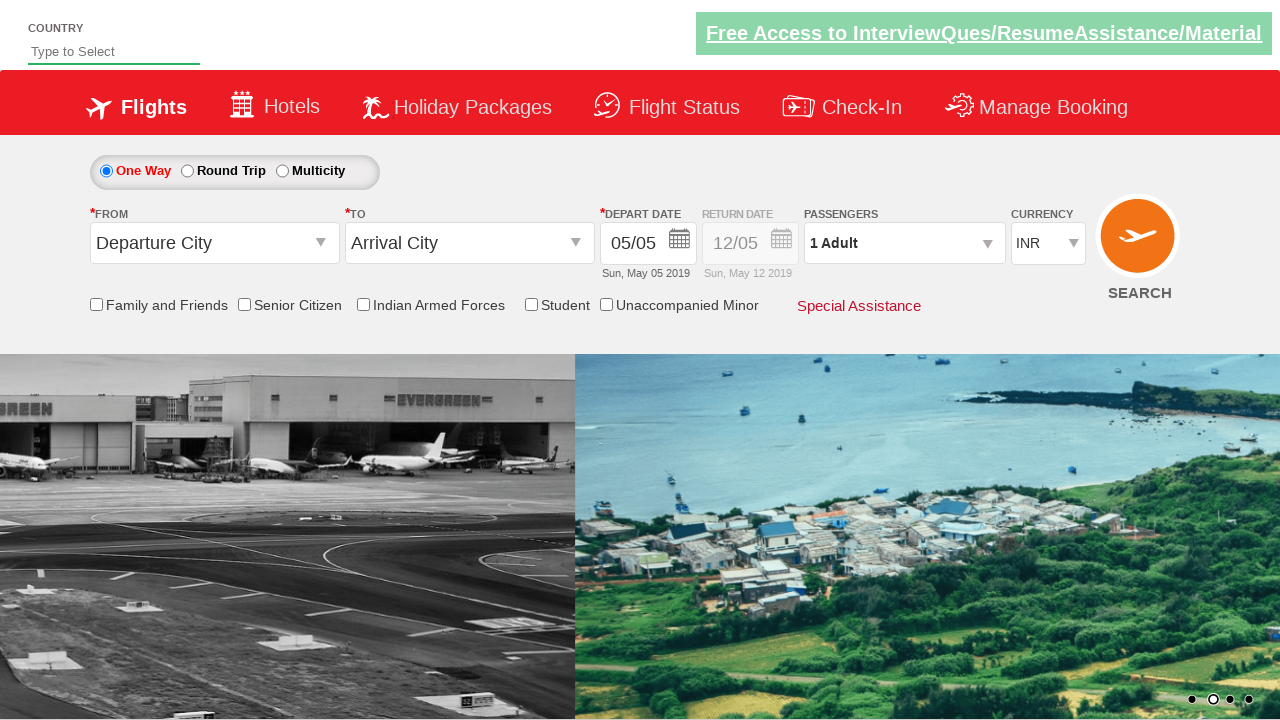

Typed 'br' into autosuggest field to trigger dropdown suggestions on #autosuggest
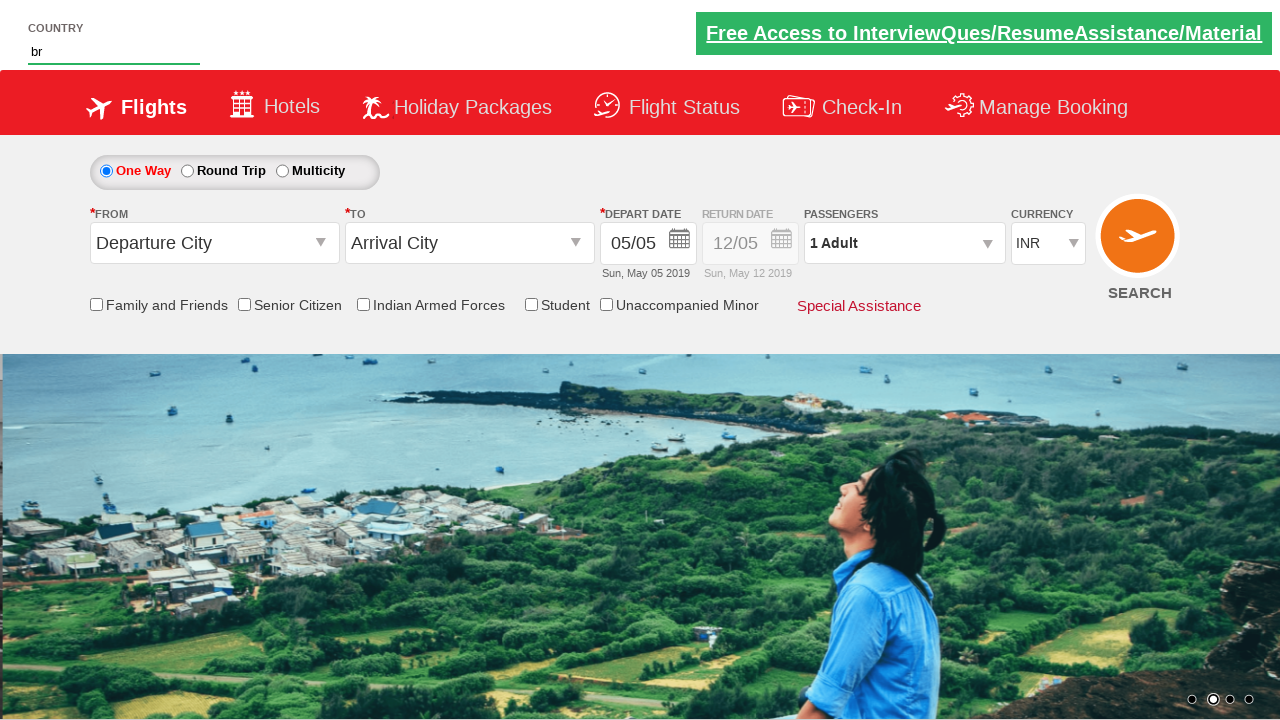

Waited for dropdown suggestions to load
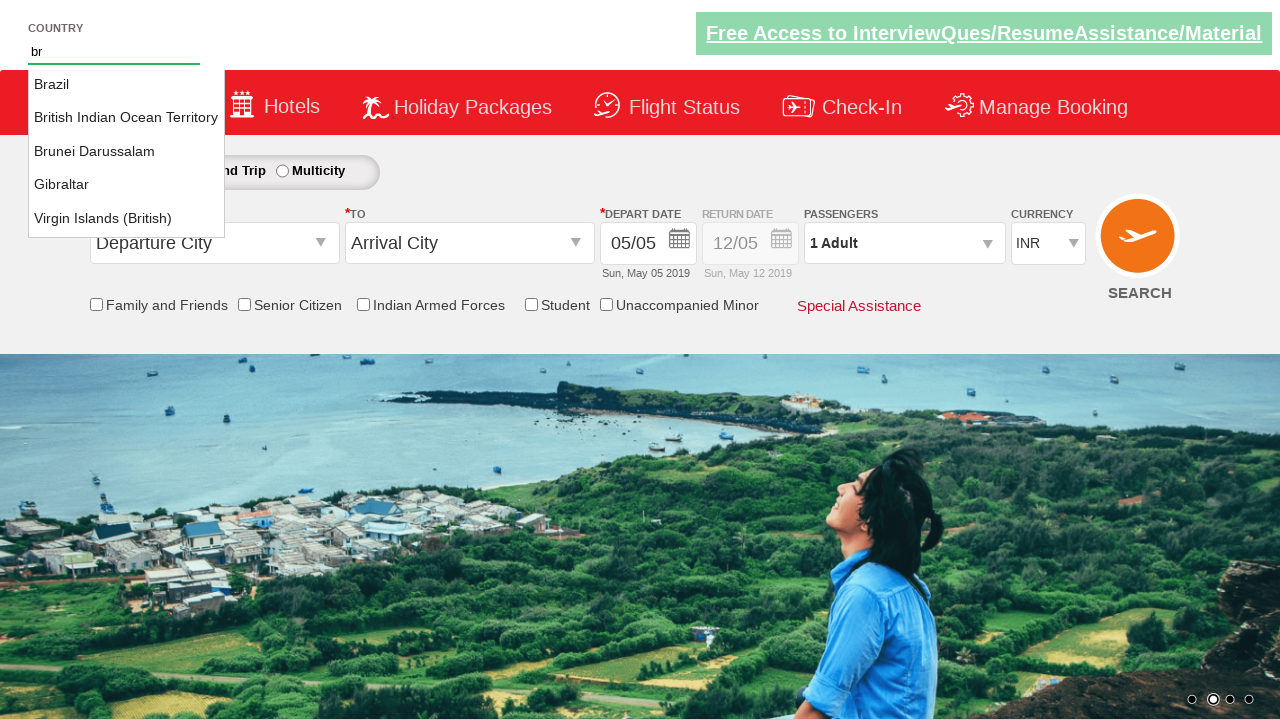

Selected 'Gibraltar' from the autosuggestive dropdown options at (126, 185) on li[class='ui-menu-item'] a >> nth=3
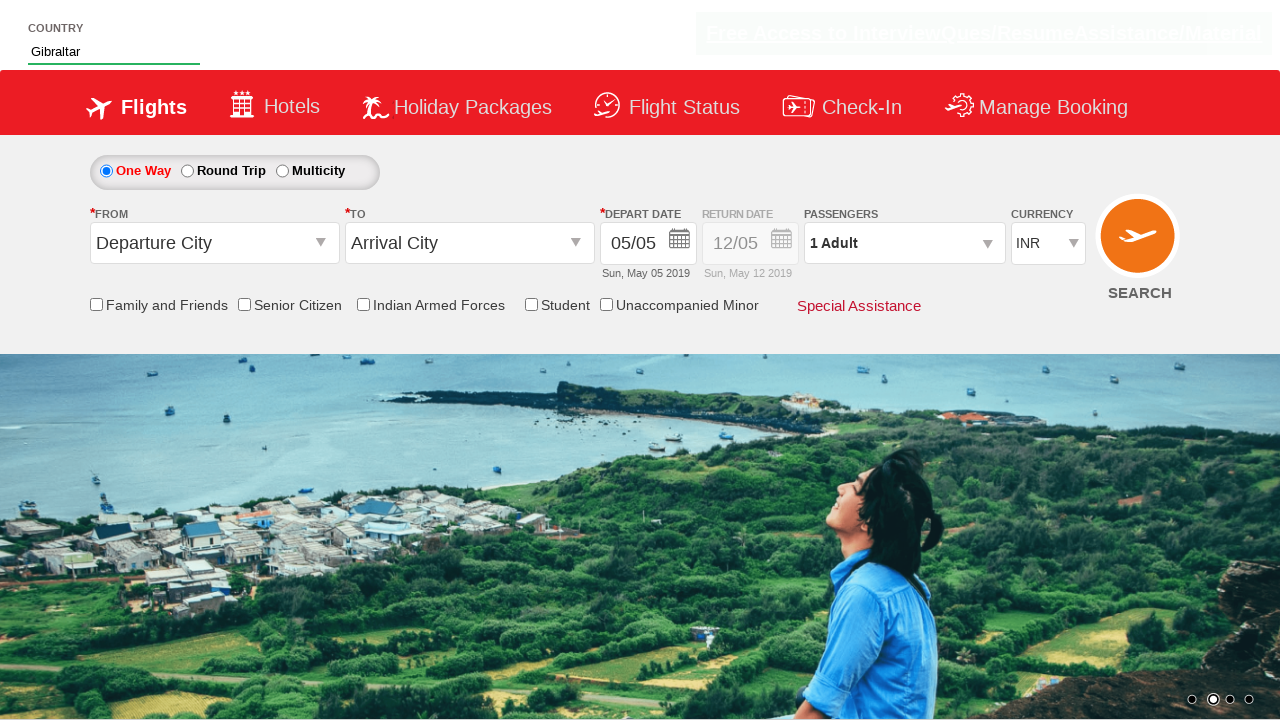

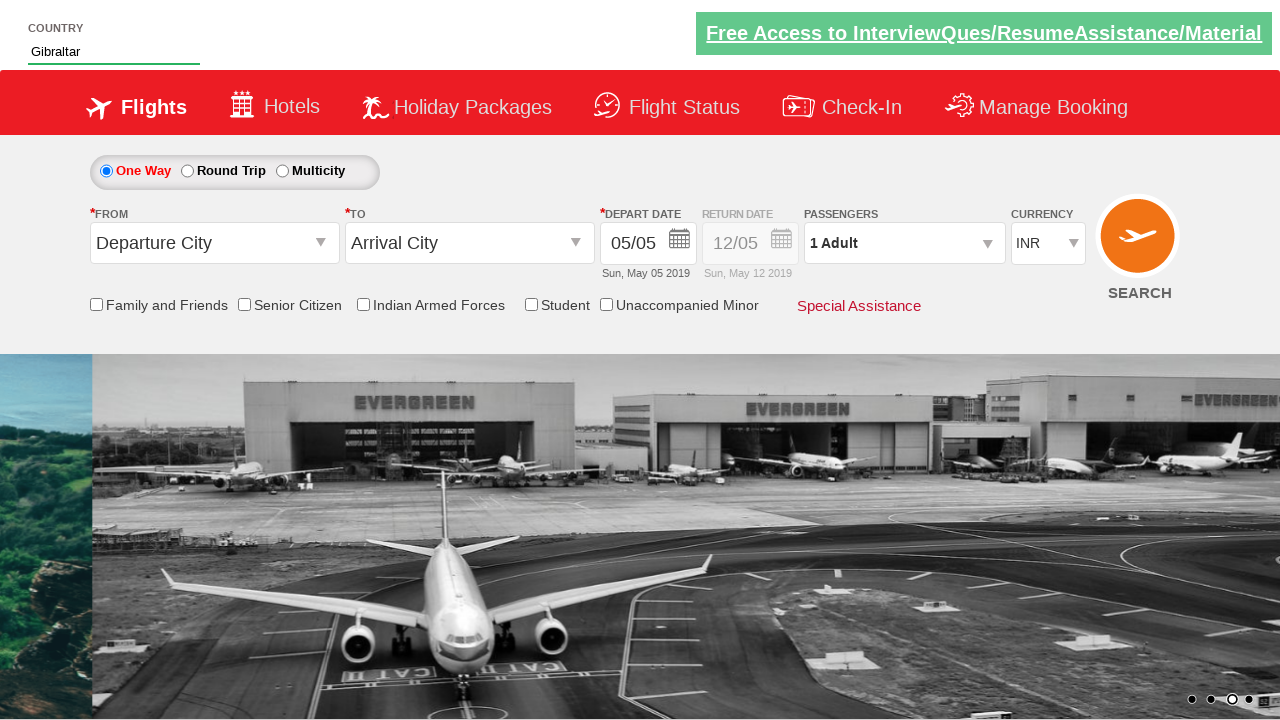